Fills out a text field on Selenium's web form demo page and submits to verify success message

Starting URL: https://www.selenium.dev/selenium/web/web-form.html

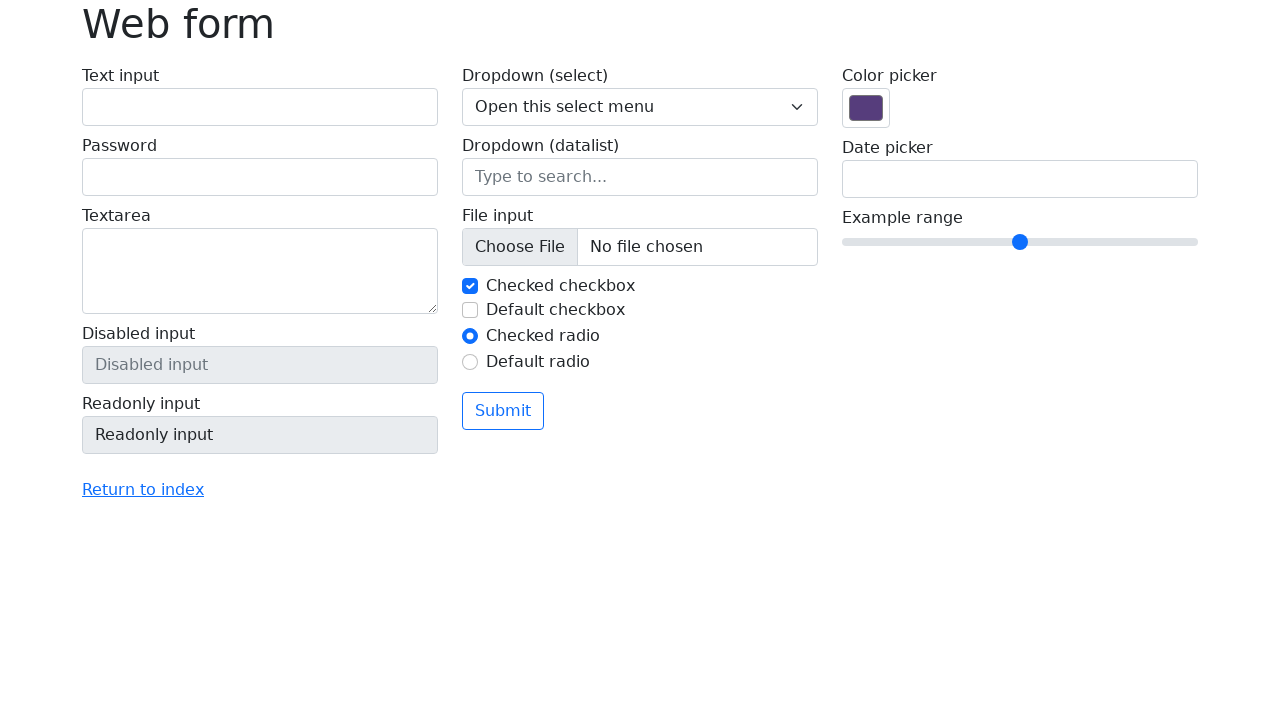

Filled text field with 'Selenium' on input[name='my-text']
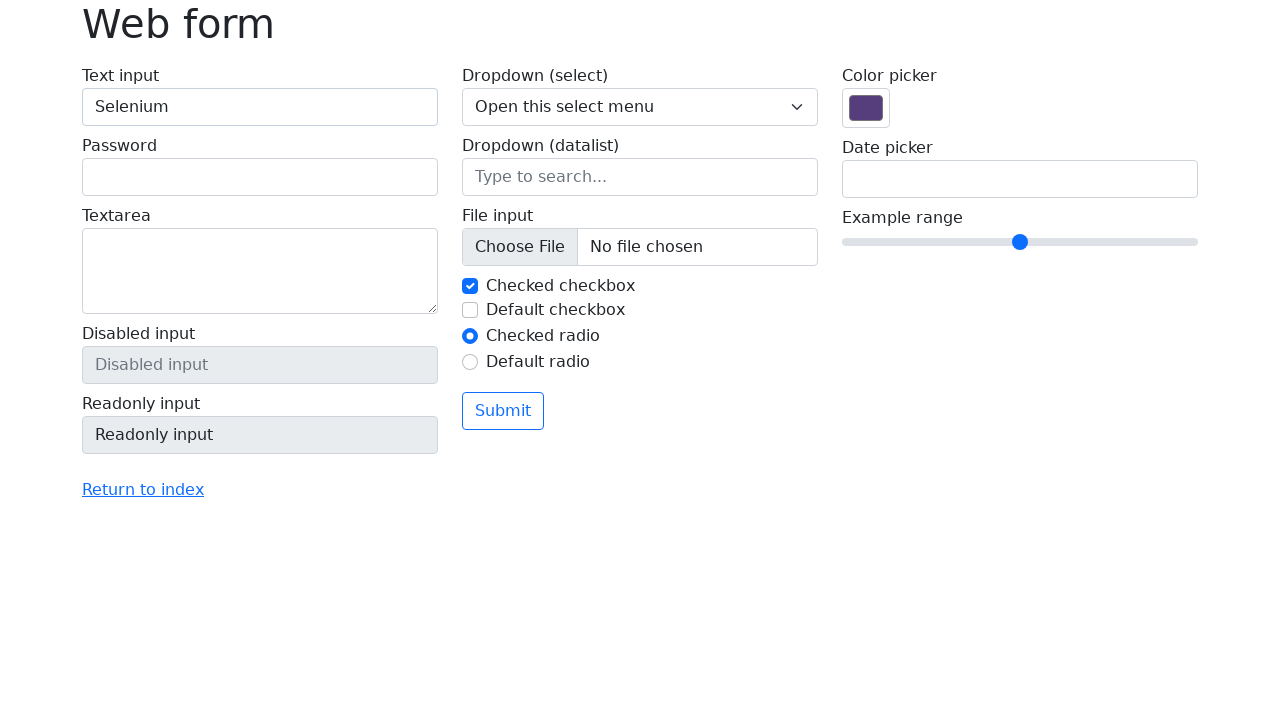

Clicked submit button at (503, 411) on button
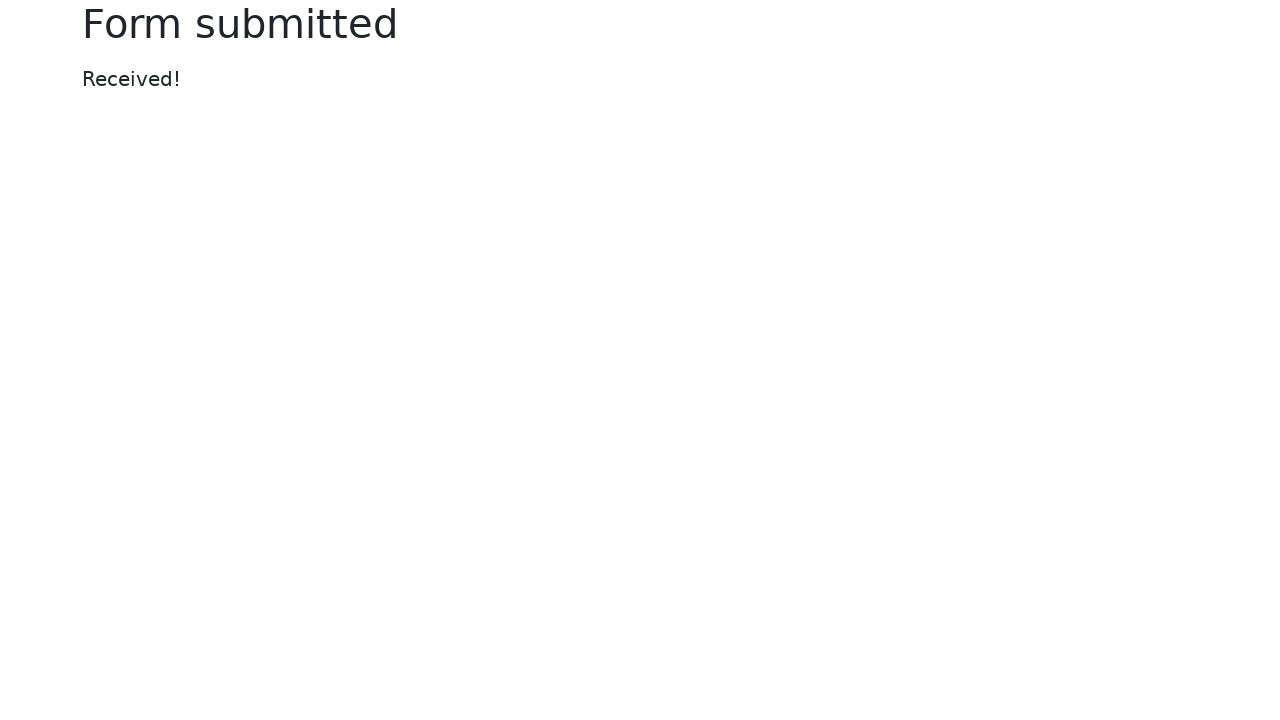

Success message appeared
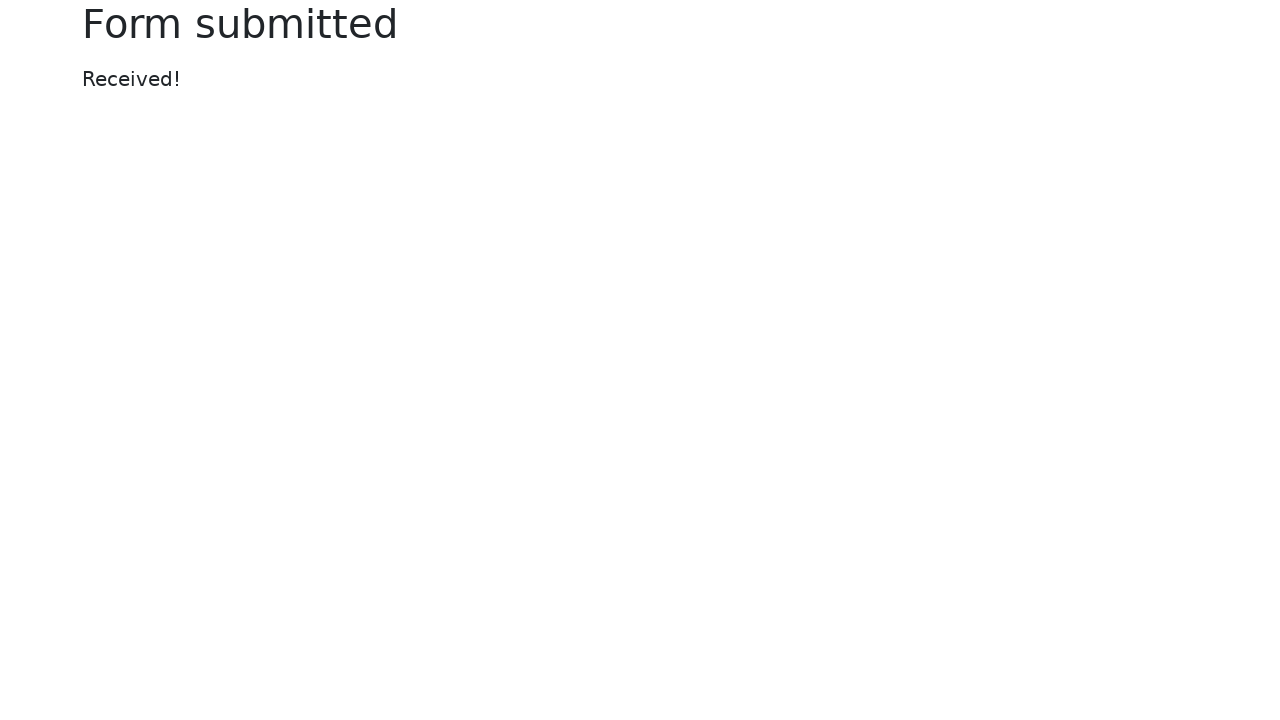

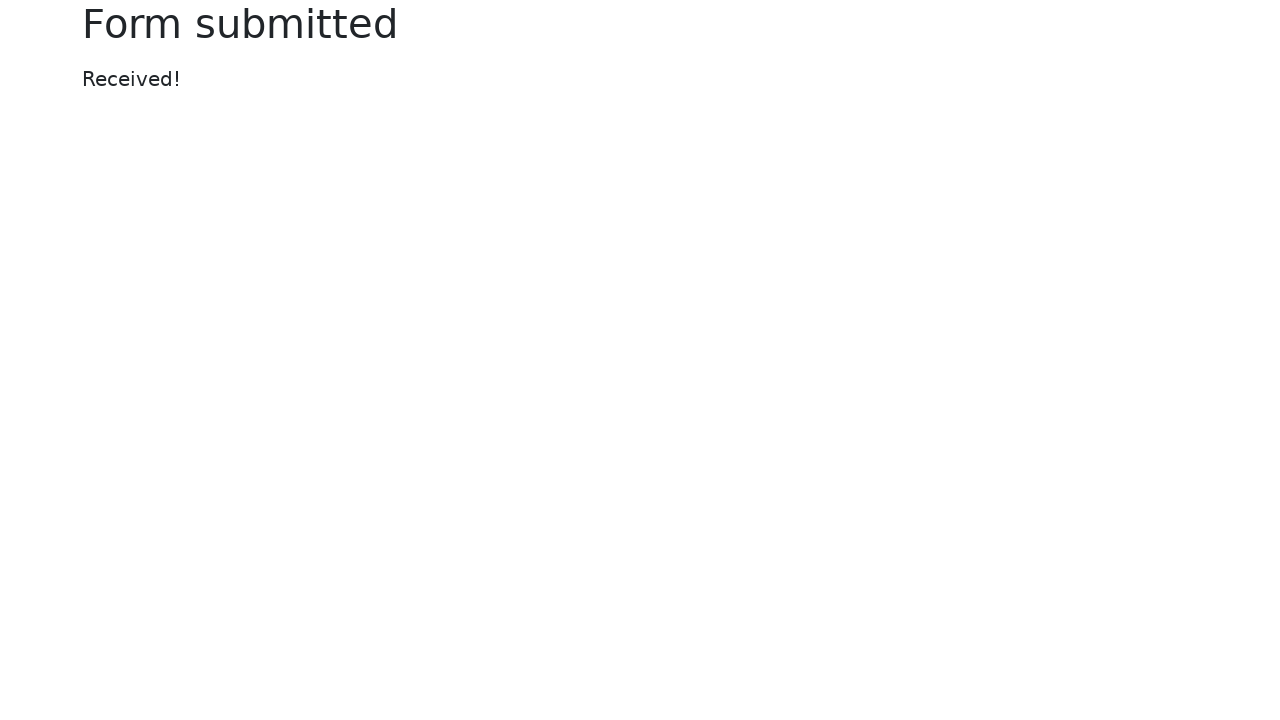